Tests adding multiple todo items and verifying they appear in the correct order.

Starting URL: https://demo.playwright.dev/todomvc

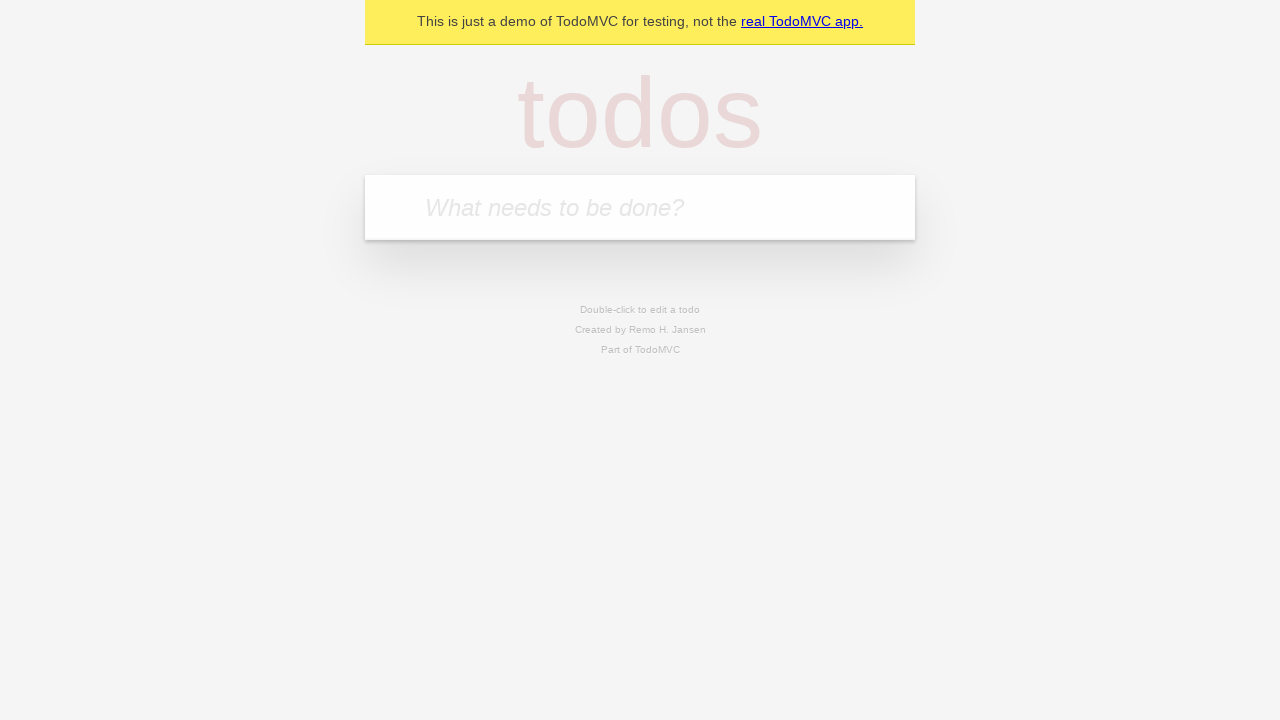

Filled new todo input with 'Task 1' on .new-todo
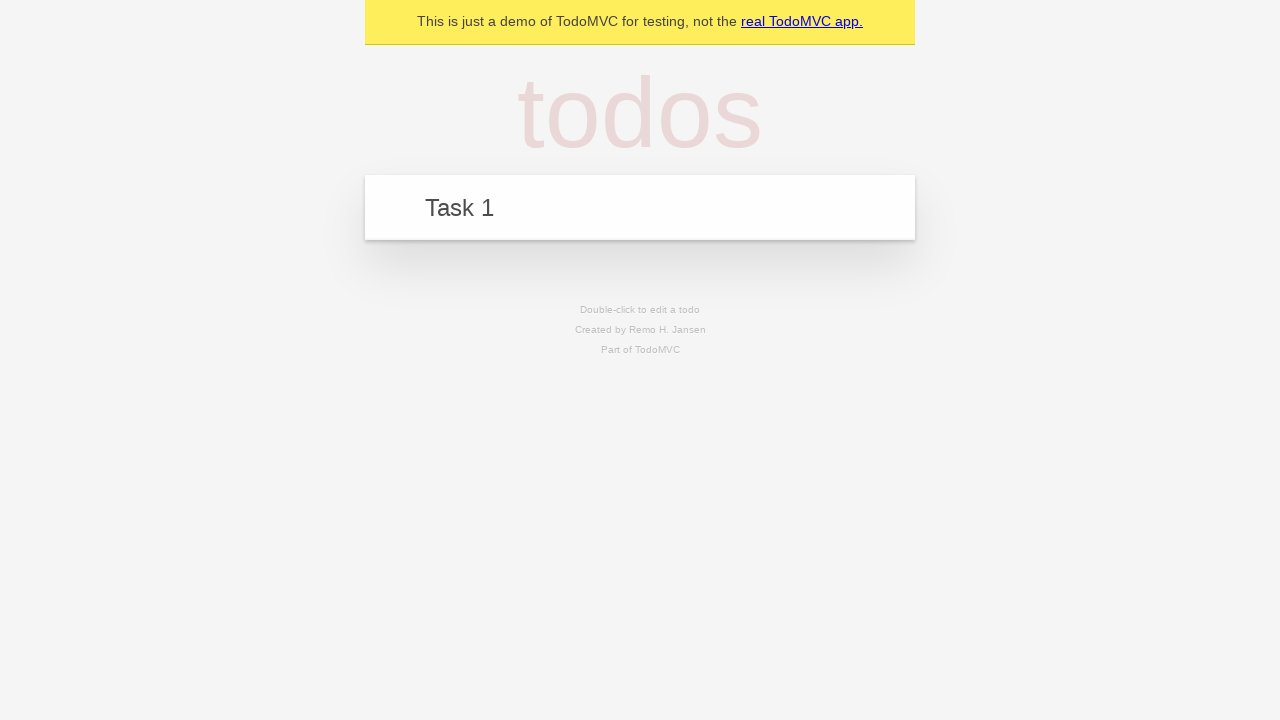

Pressed Enter to add Task 1
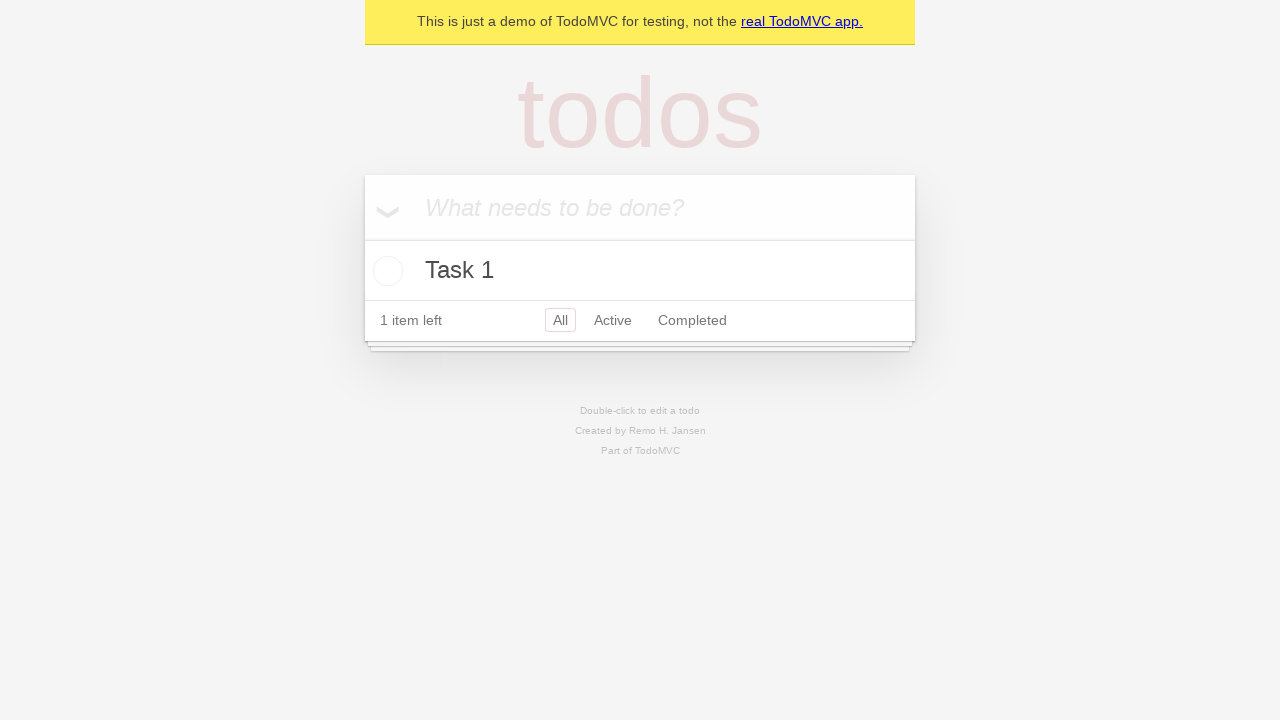

Filled new todo input with 'Task 2' on .new-todo
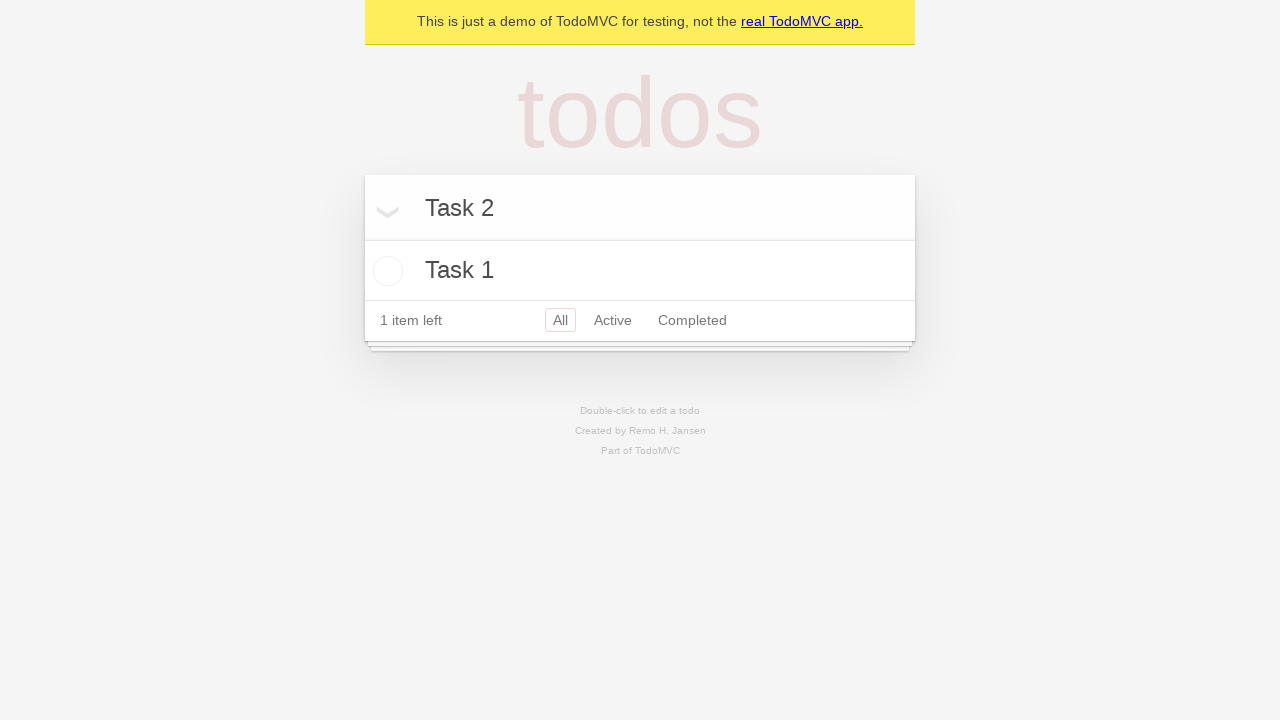

Pressed Enter to add Task 2
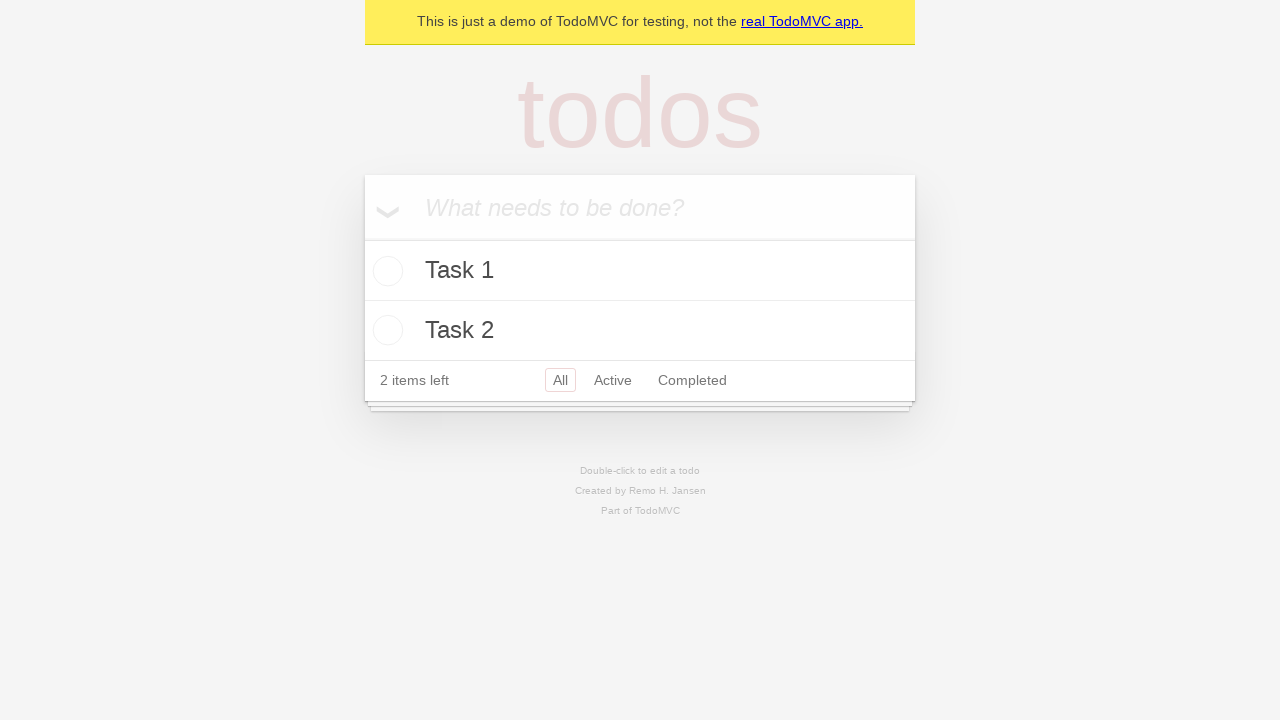

Filled new todo input with 'Task 3' on .new-todo
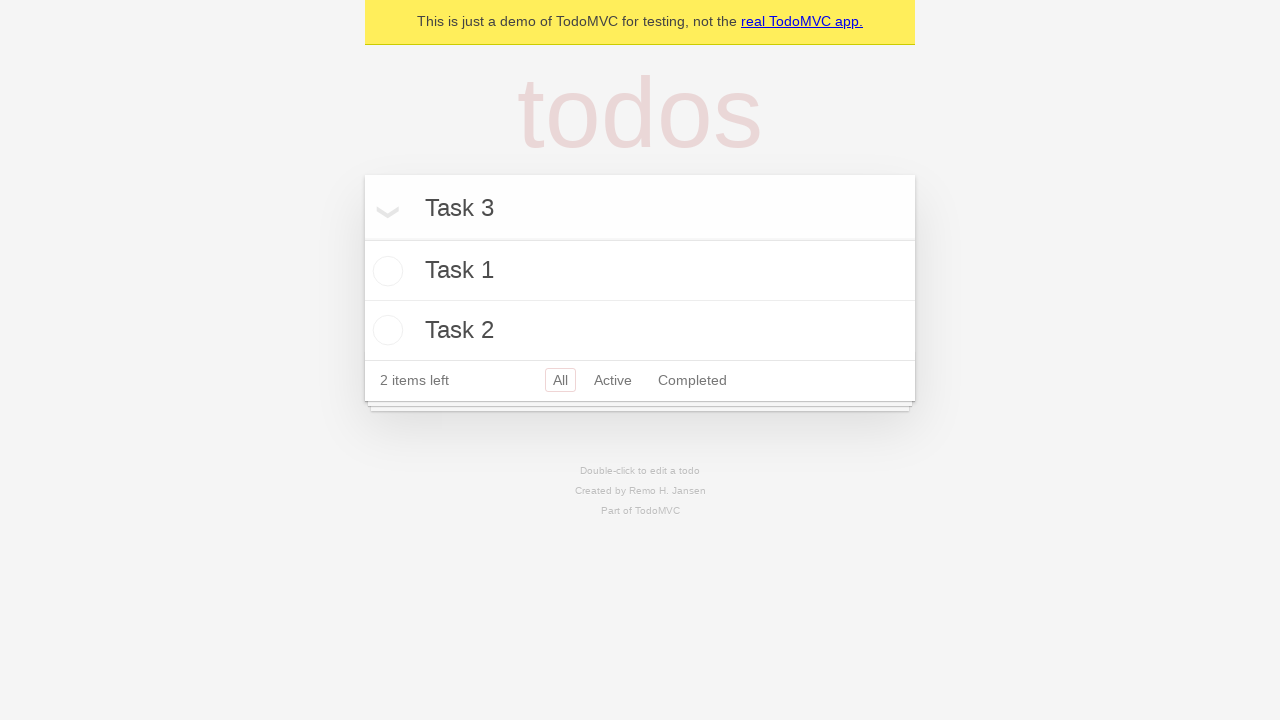

Pressed Enter to add Task 3
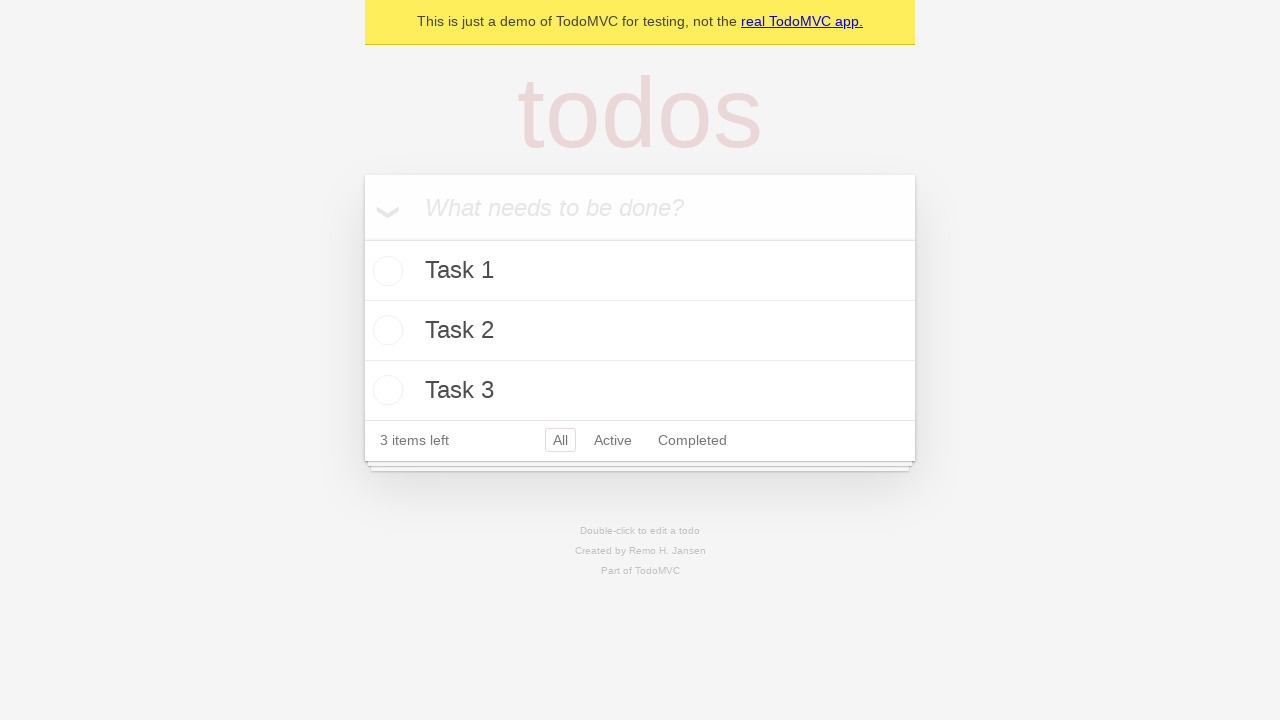

Verified Task 1 appears in first position
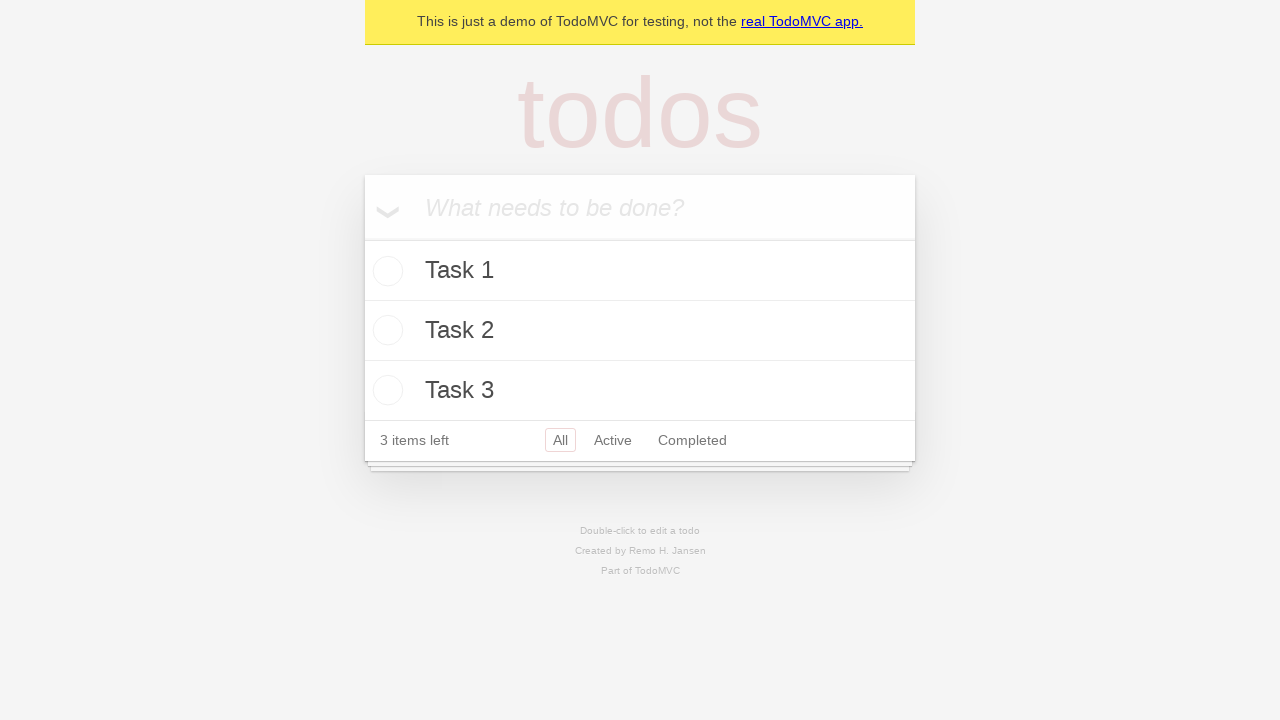

Verified Task 2 appears in second position
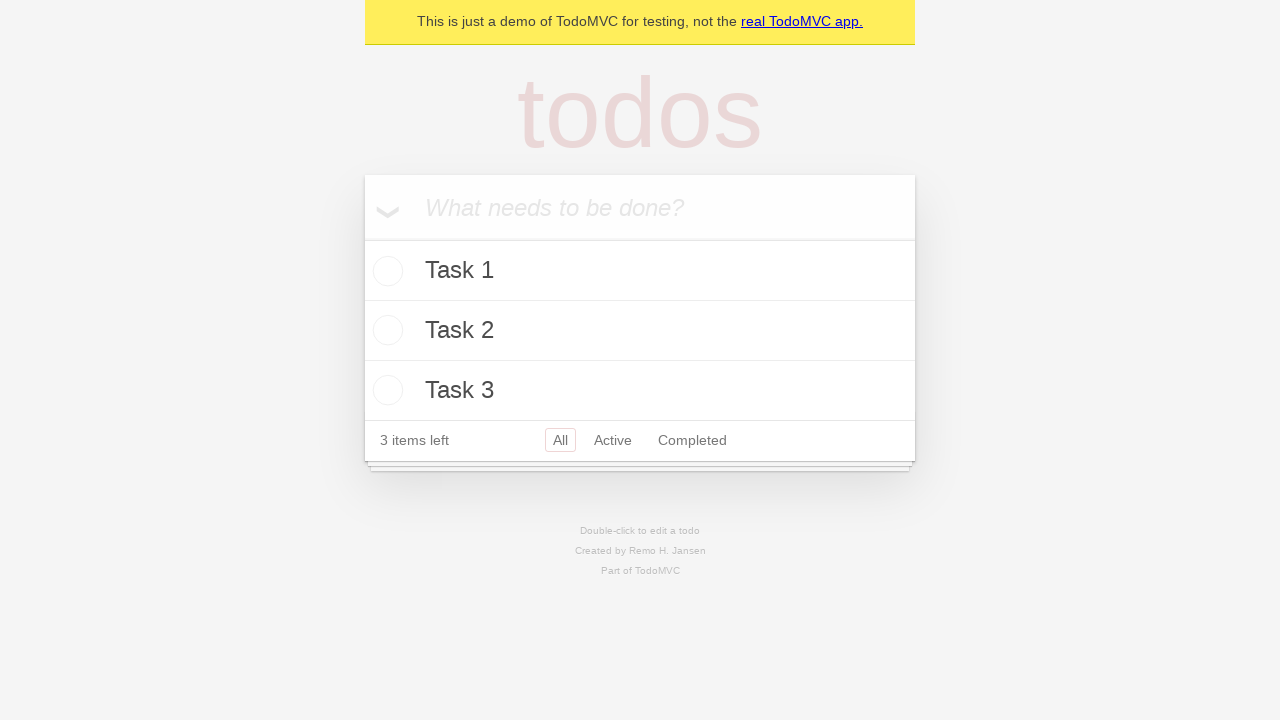

Verified Task 3 appears in third position
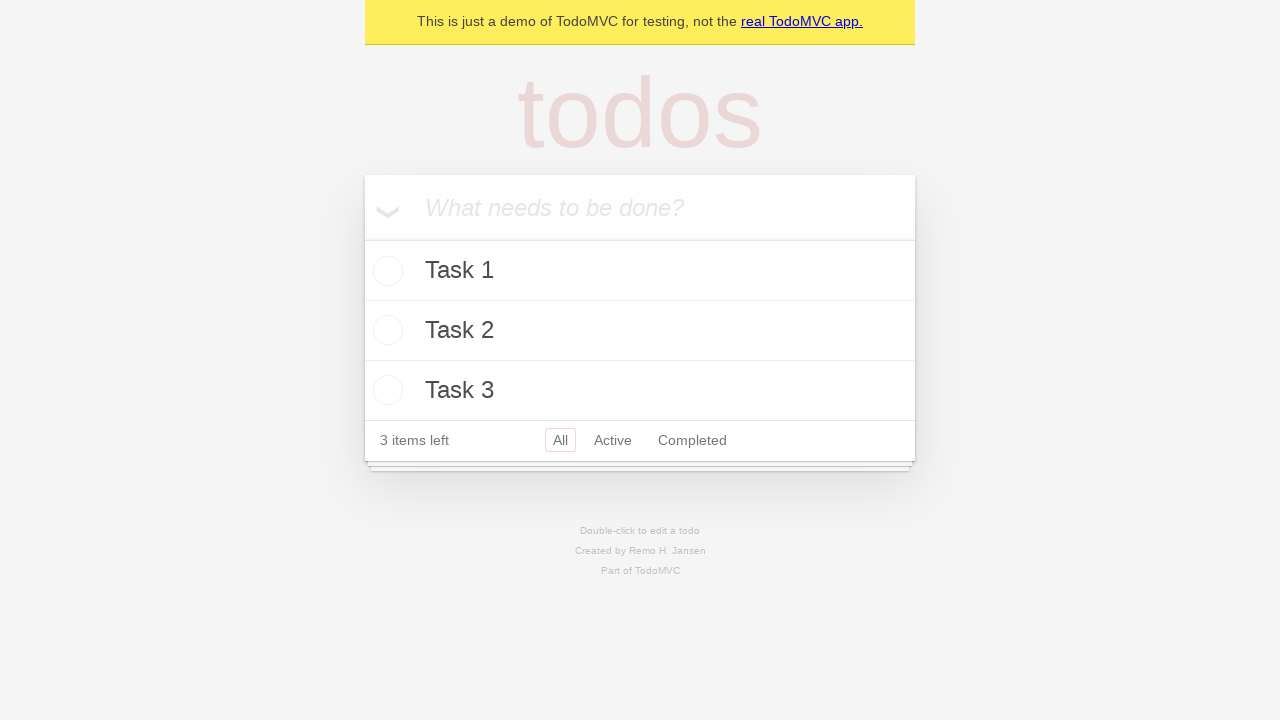

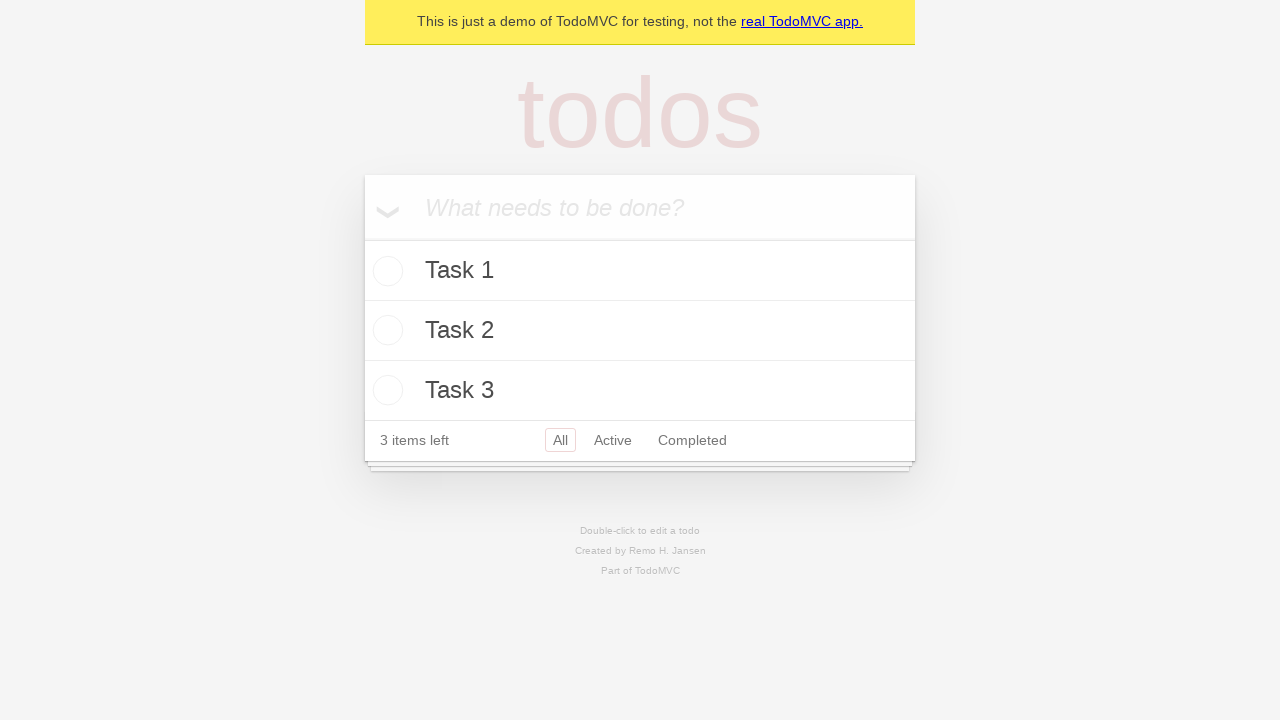